Navigates through the Edureka blog, dismisses any popups, scrolls down the page, and clicks through to explore Software Testing related content.

Starting URL: https://www.edureka.co/blog/

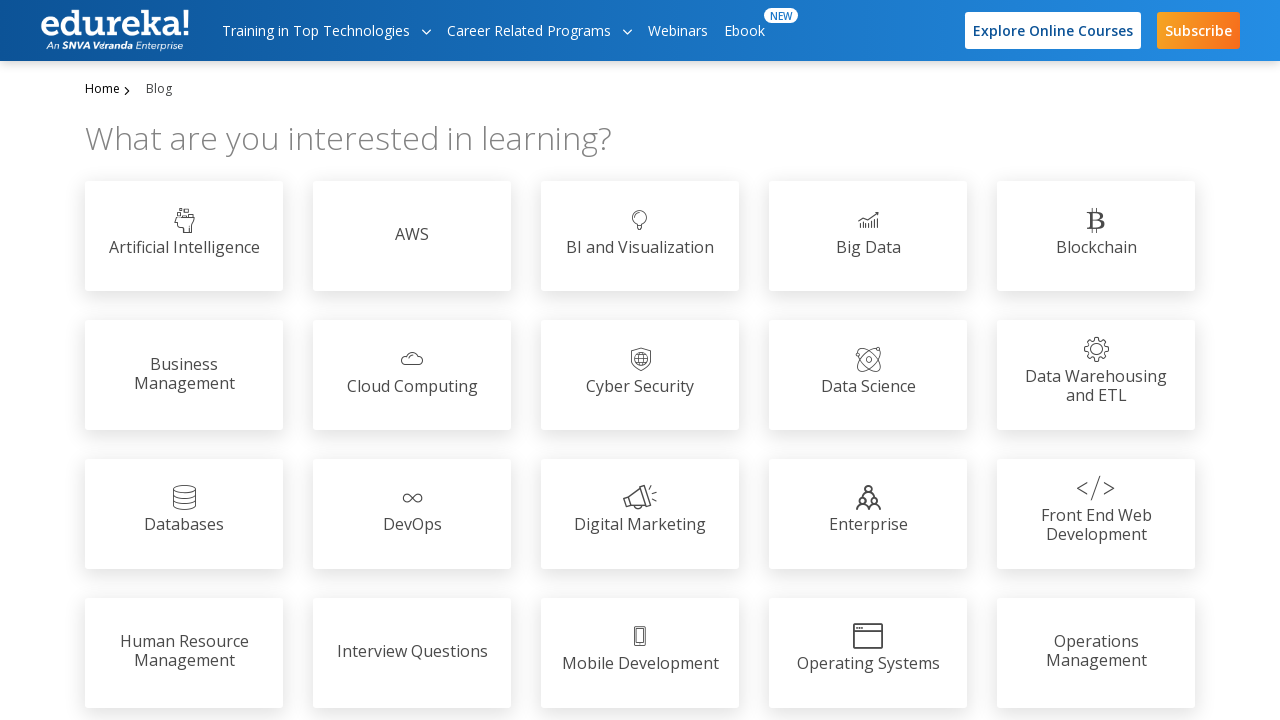

Waited for page to load (networkidle)
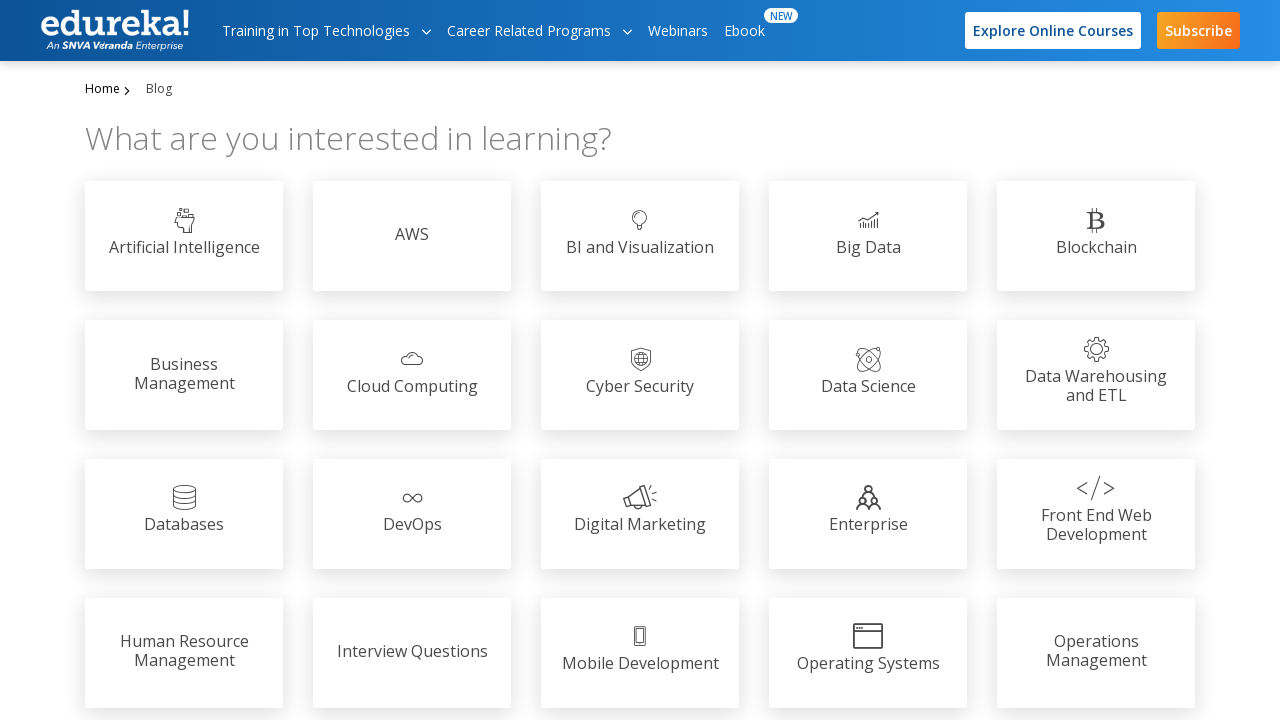

Popup not present (no action needed) on xpath=/html/body/section[6]/div/div/div/button[3]/span
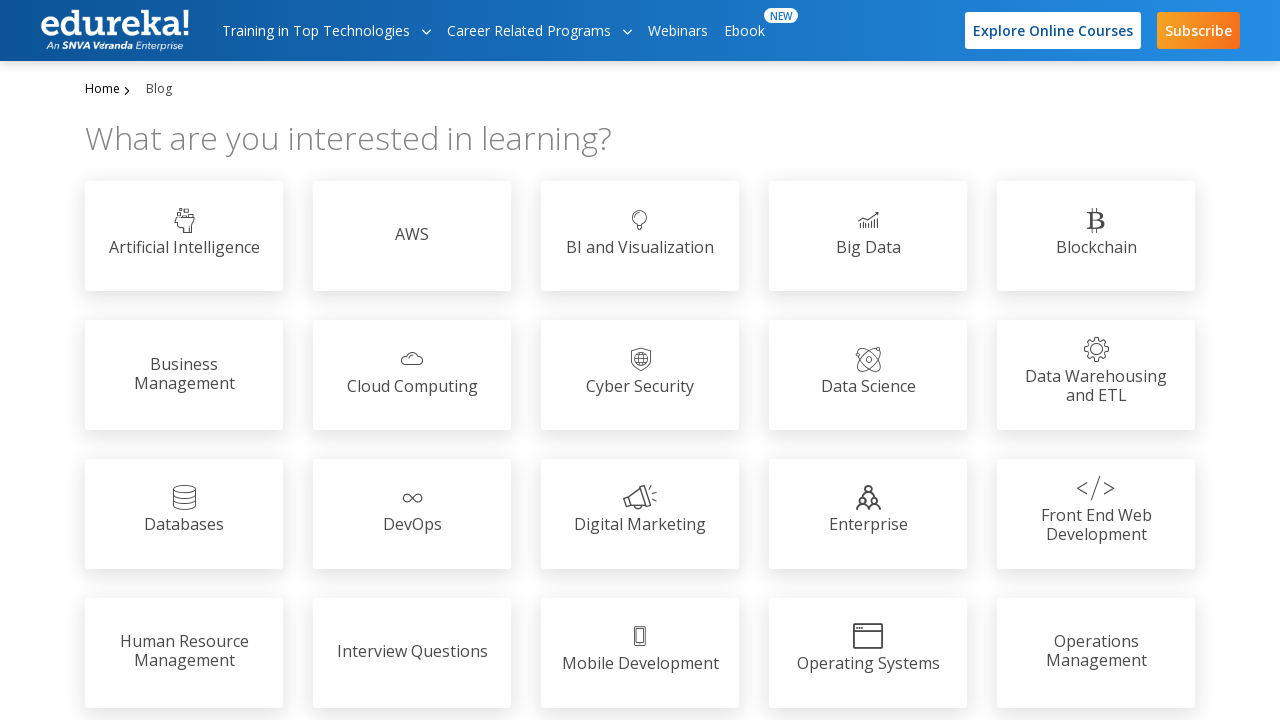

Scrolled down the page to 1500px
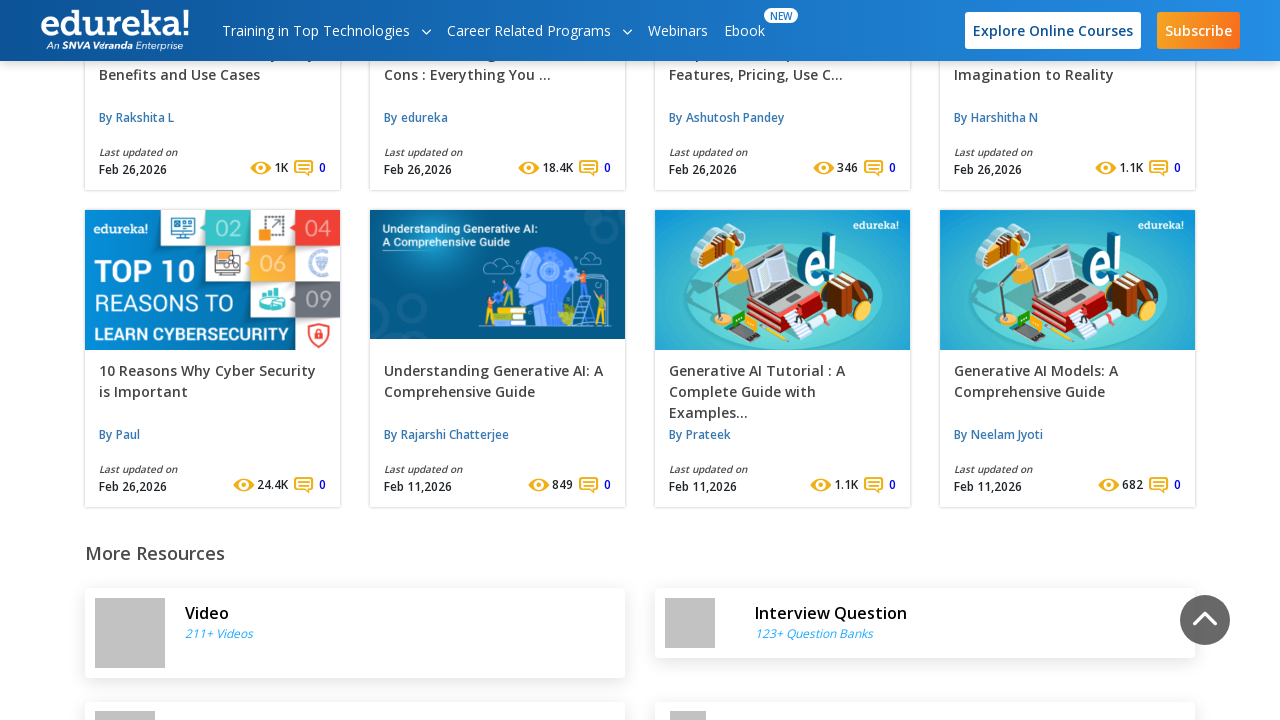

Waited 2000ms for content to load after scroll
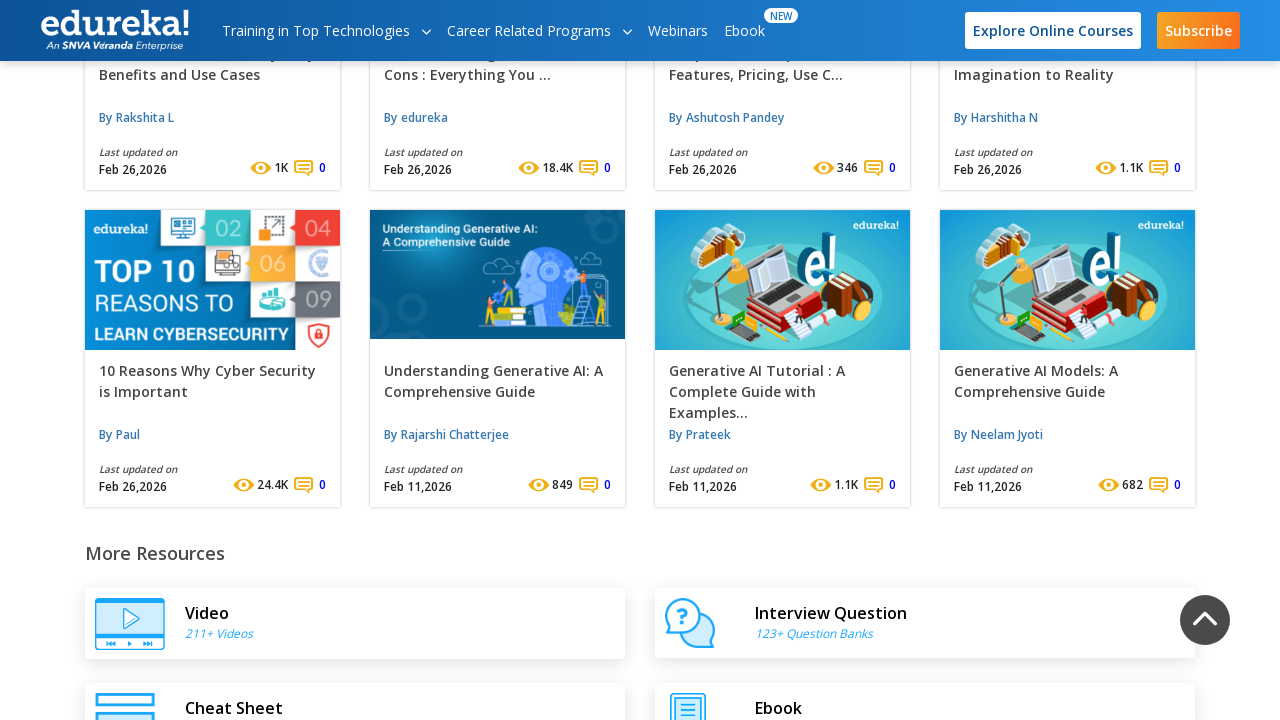

Clicked on a blog post/category link at (970, 613) on xpath=/html/body/section[3]/div/div/div[3]/a/div/div[2]/span[1]
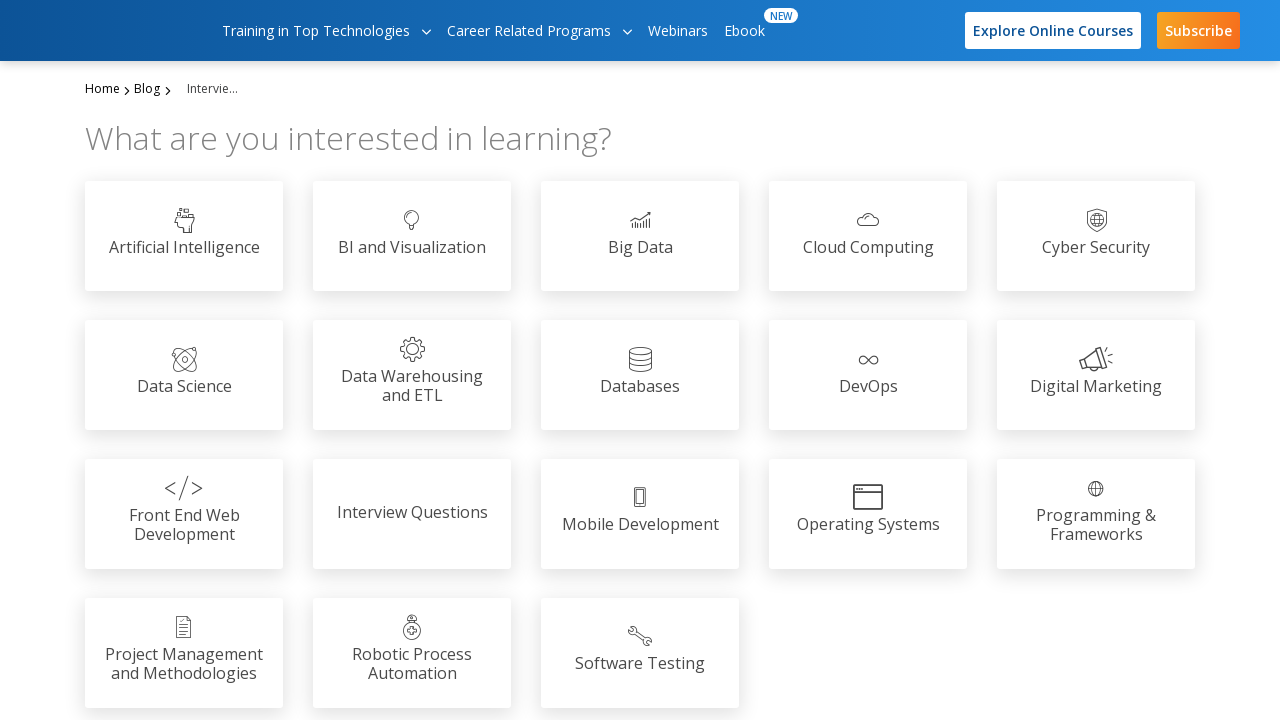

Waited for page navigation to complete (networkidle)
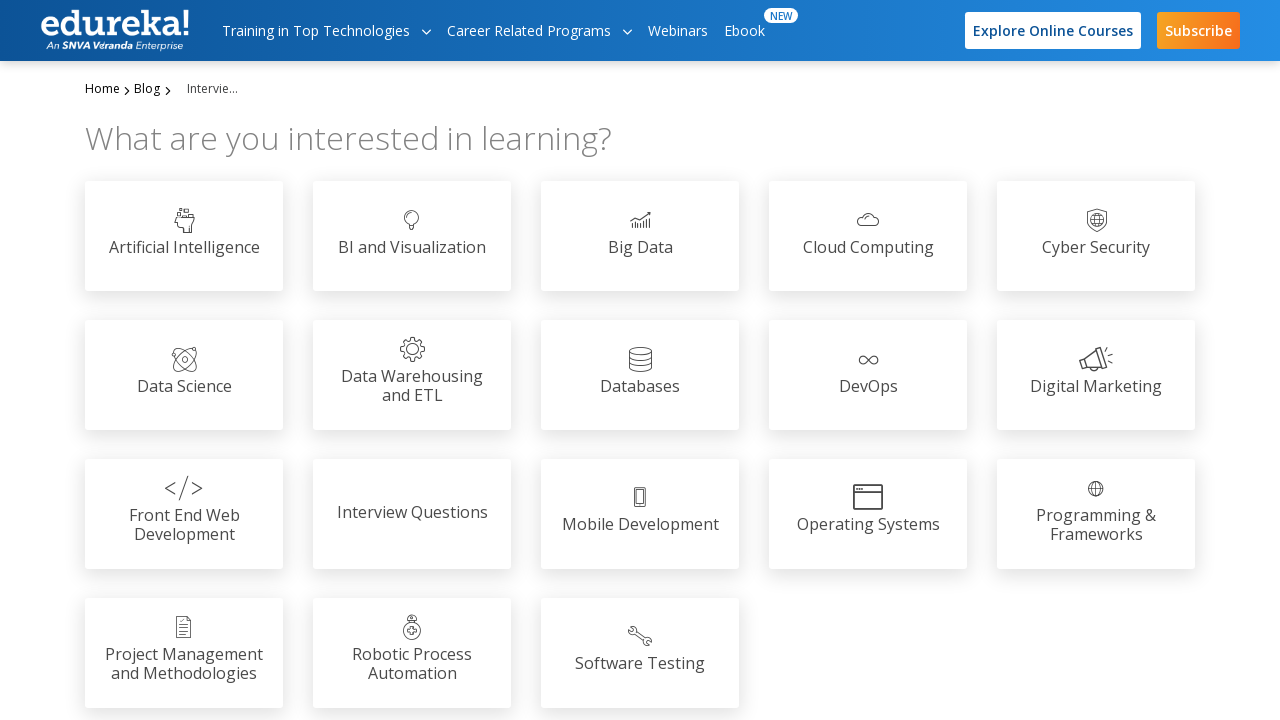

Clicked on Software Testing section at (640, 664) on xpath=//h3[contains(.,'Software Testing')]
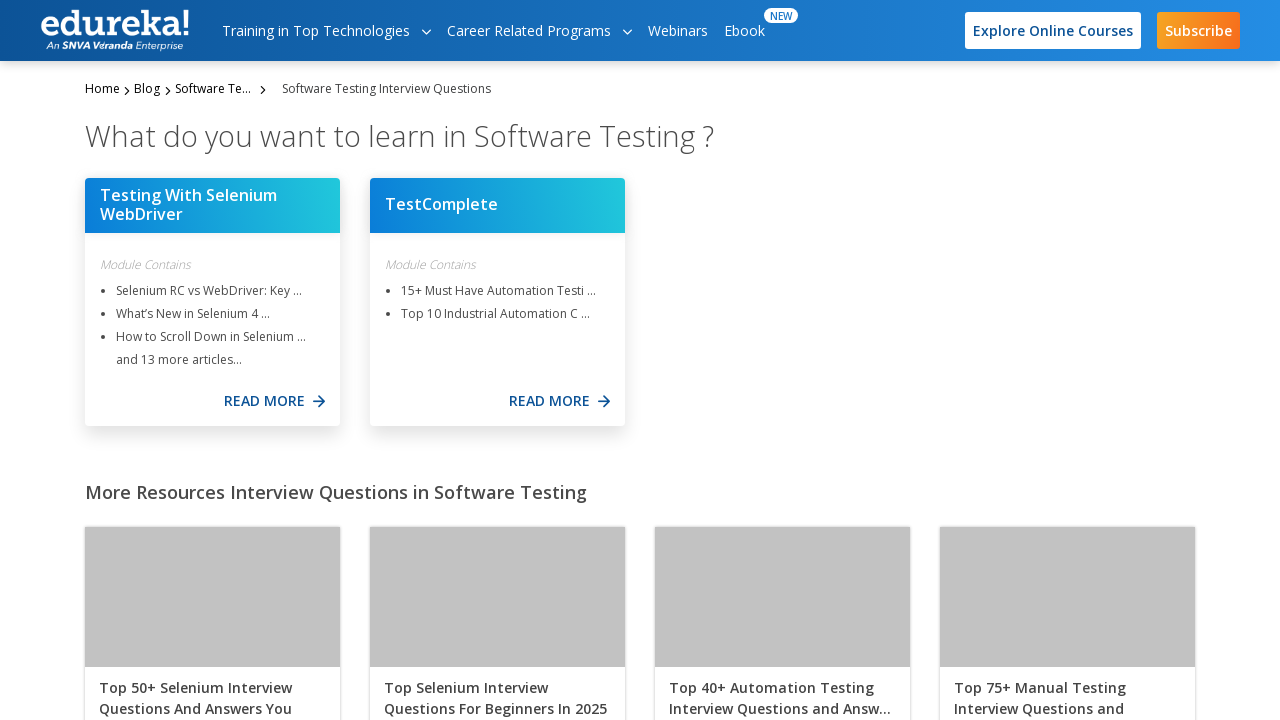

Waited 1000ms for content to load
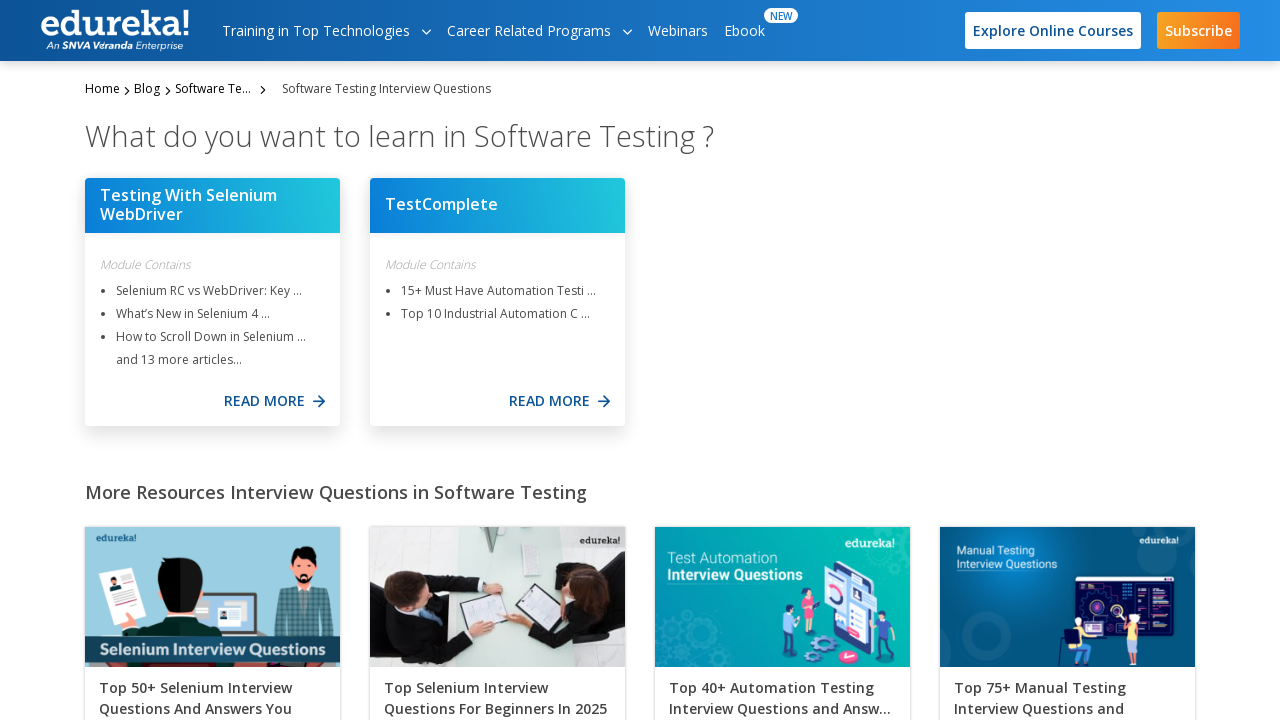

Clicked on the course/section header at (782, 695) on xpath=(//h2[contains(@class,'mb-3')])[3]
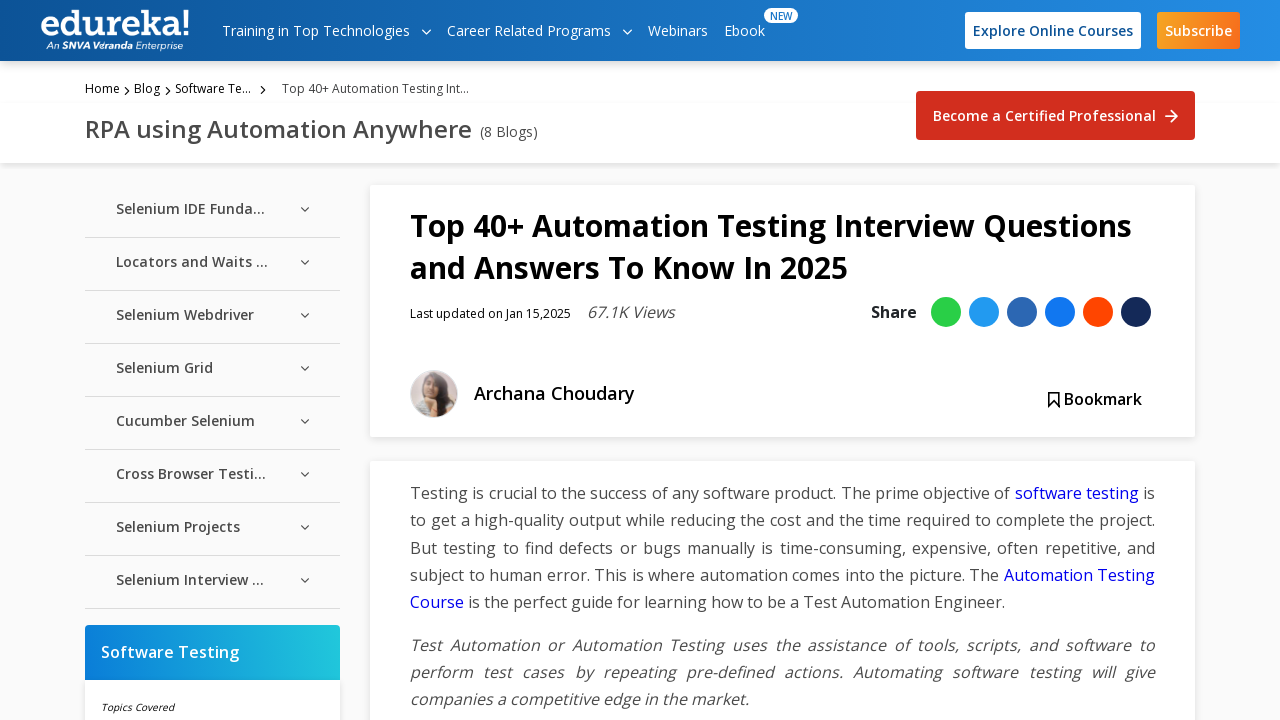

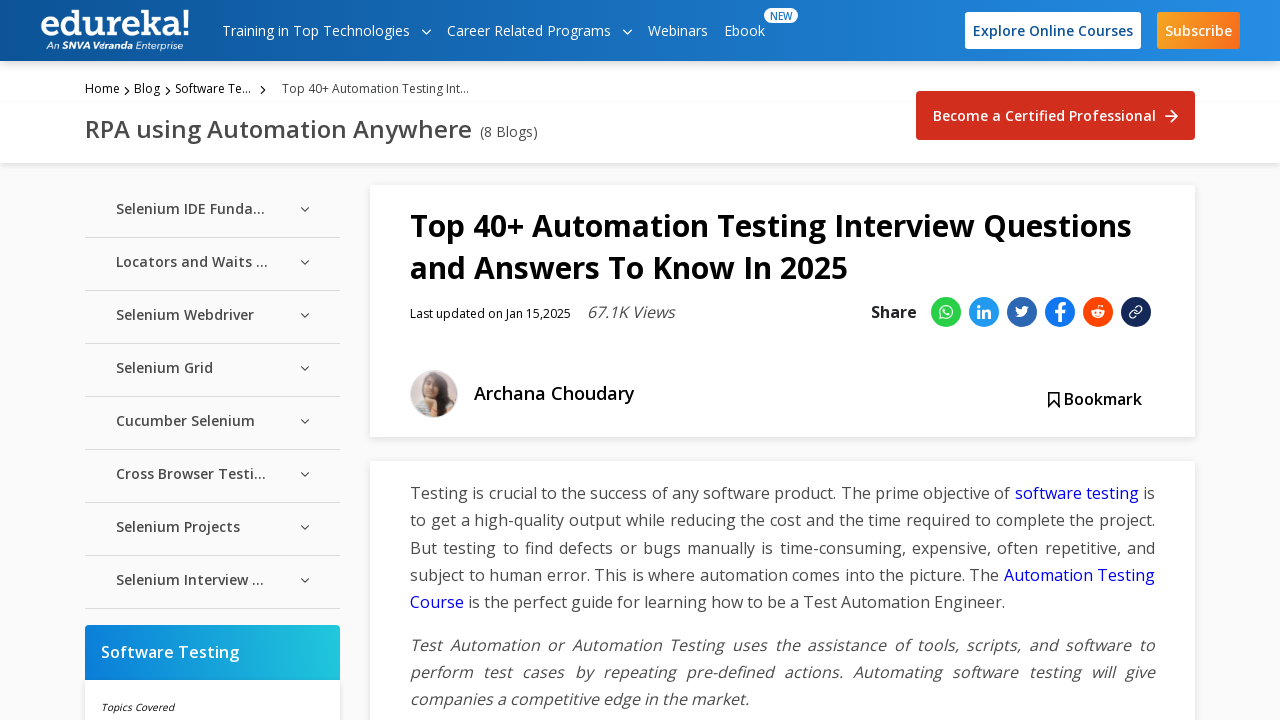